Tests that the input field is cleared after adding a todo item

Starting URL: https://demo.playwright.dev/todomvc

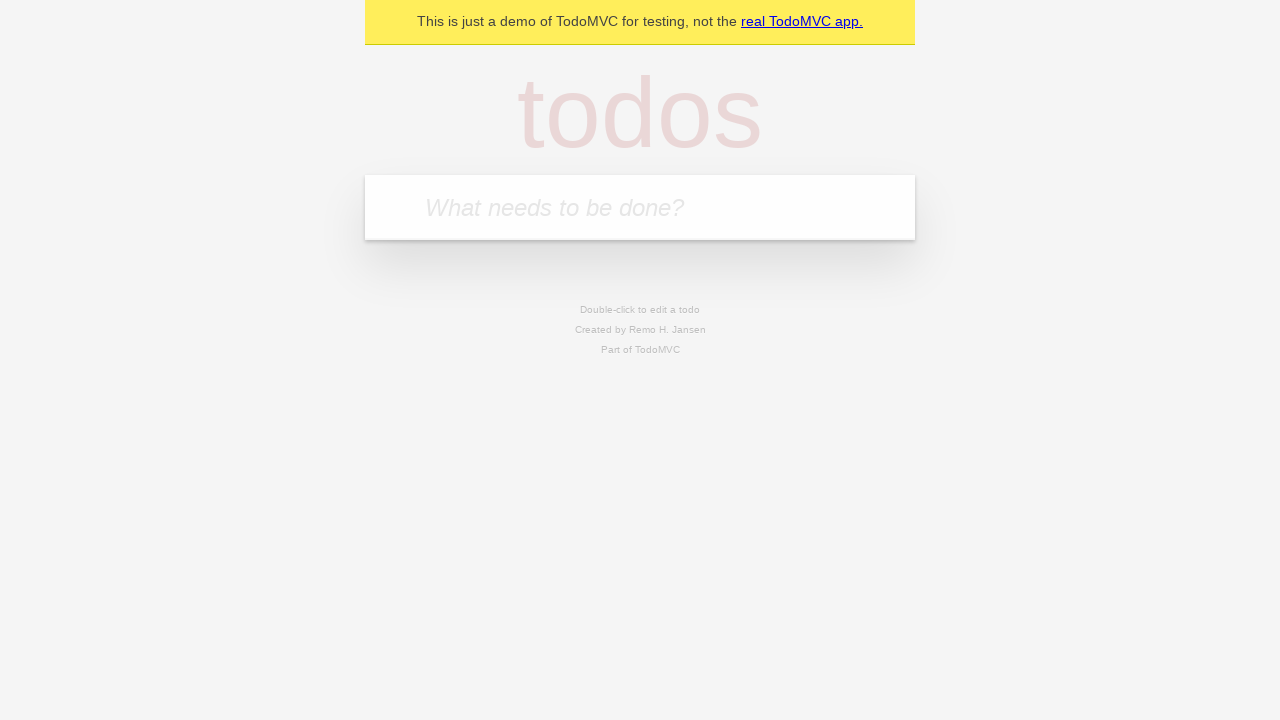

Located the todo input field with placeholder 'What needs to be done?'
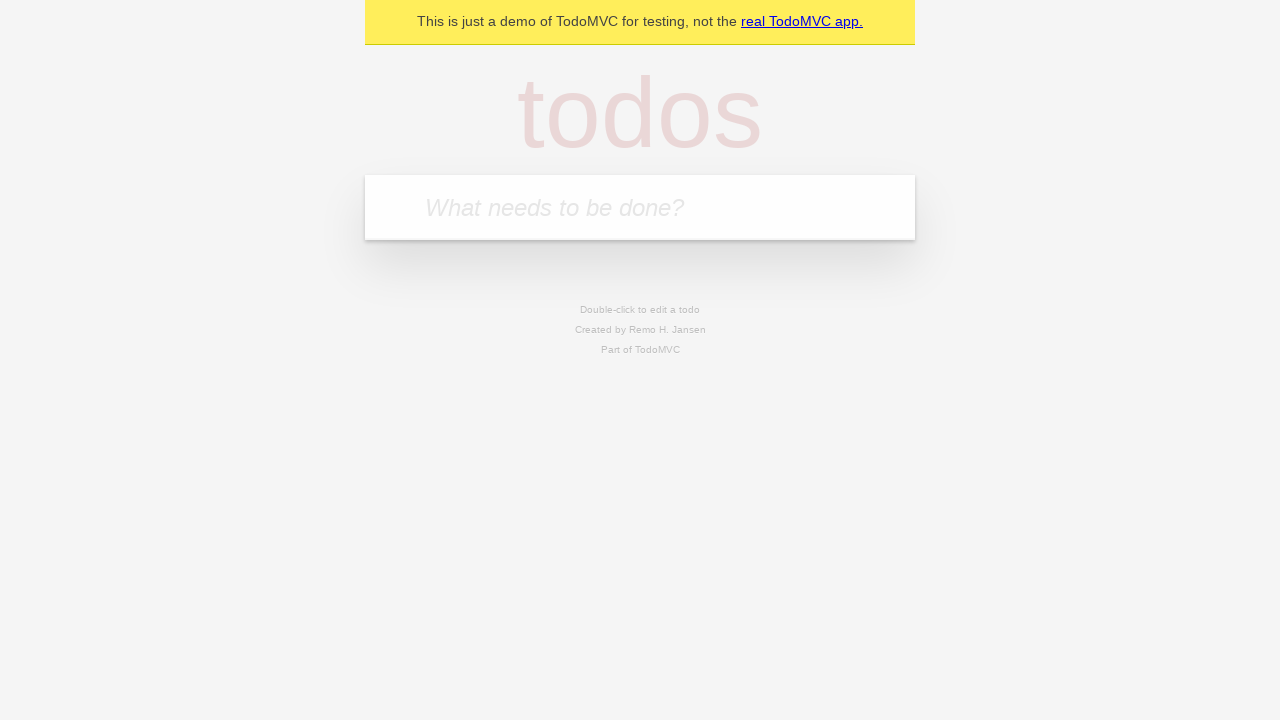

Filled the todo input field with 'buy some cheese' on internal:attr=[placeholder="What needs to be done?"i]
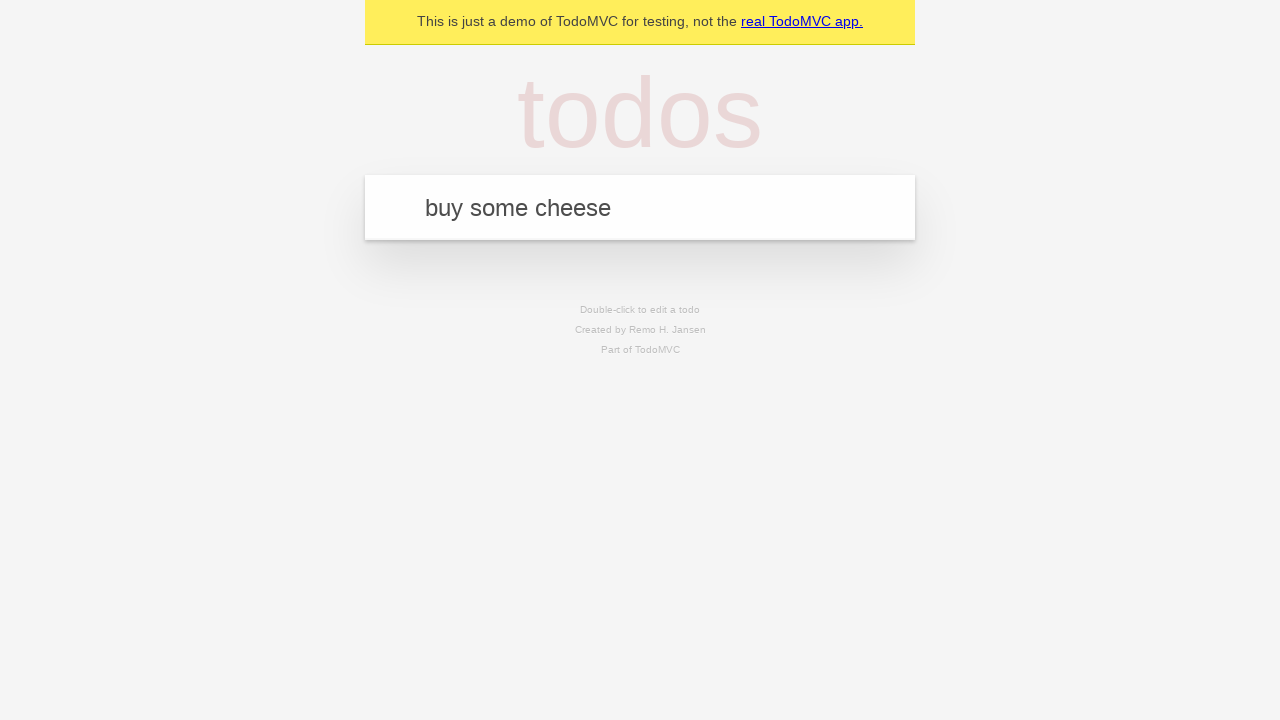

Pressed Enter to add the todo item on internal:attr=[placeholder="What needs to be done?"i]
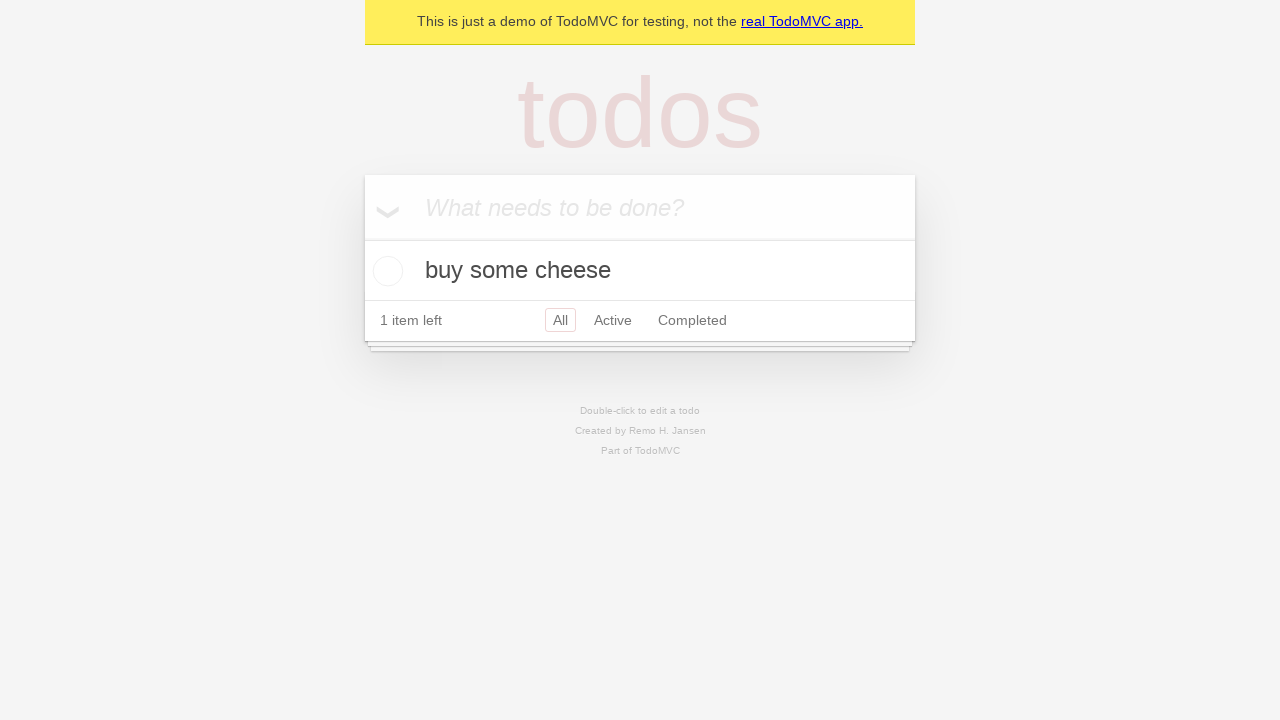

Waited for todo item to be added to the list
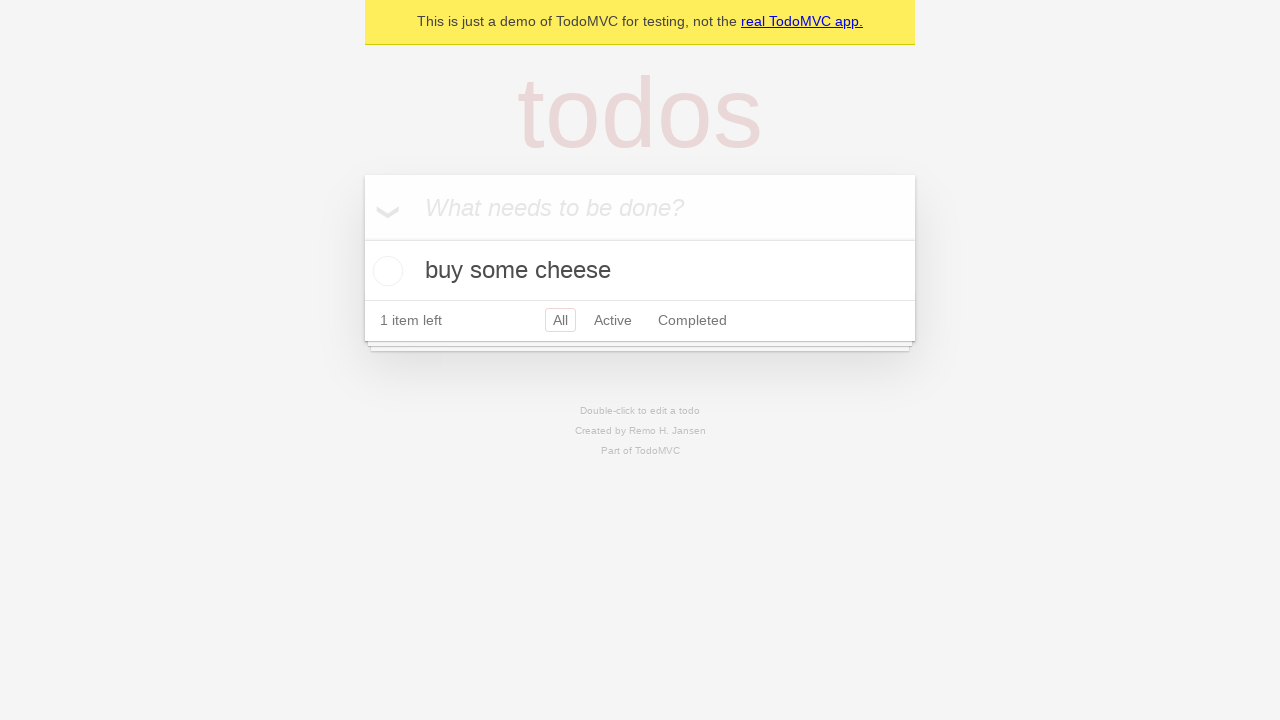

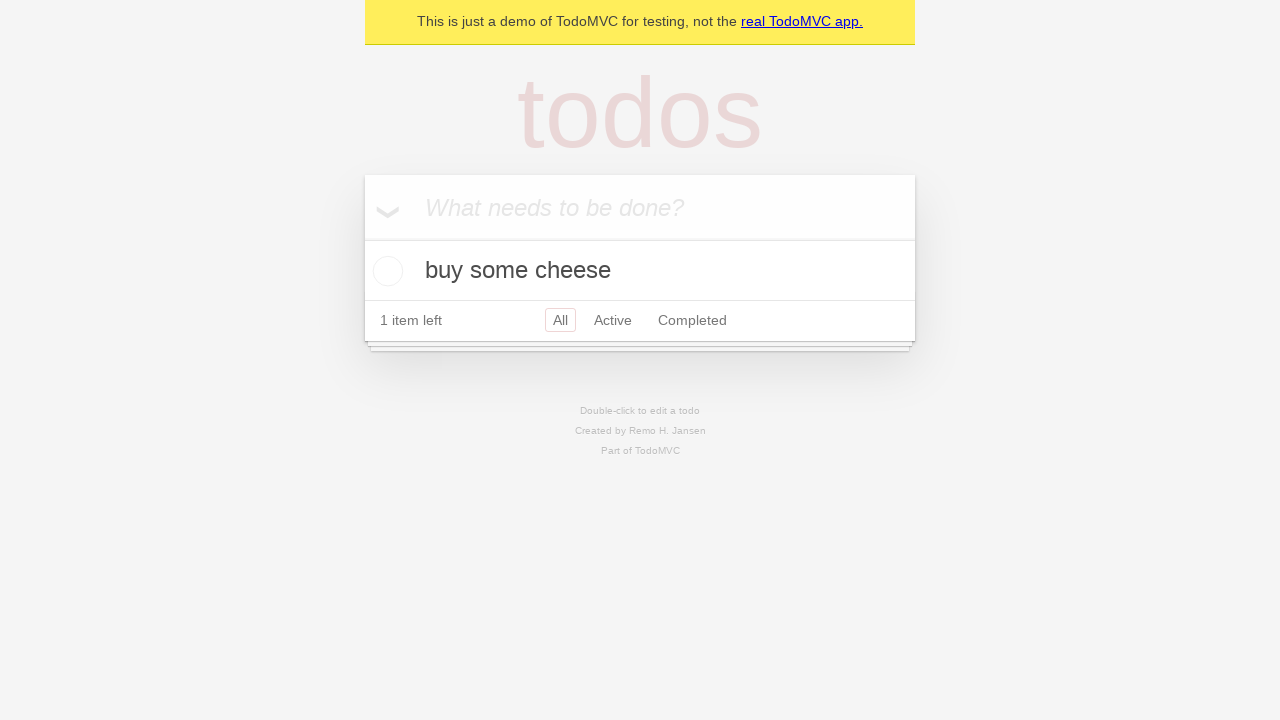